Opens the Expedia travel website homepage and waits for it to load

Starting URL: https://www.expedia.com

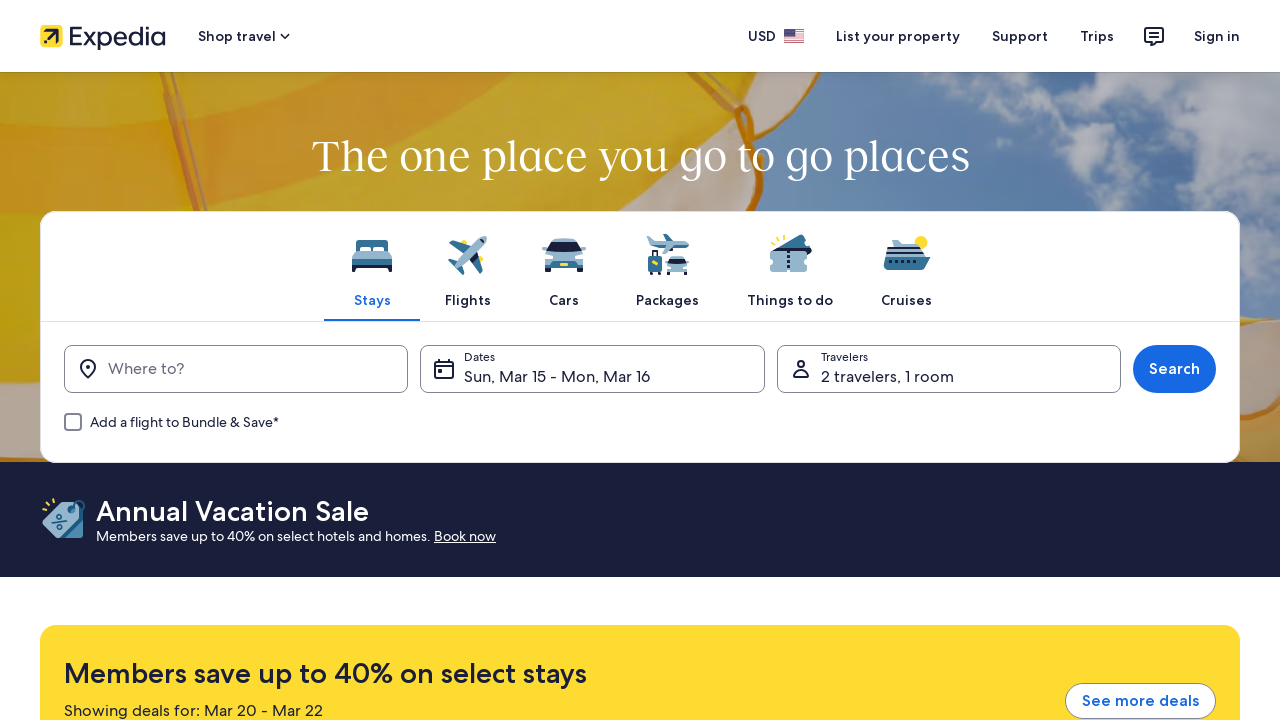

Navigated to Expedia homepage at https://www.expedia.com
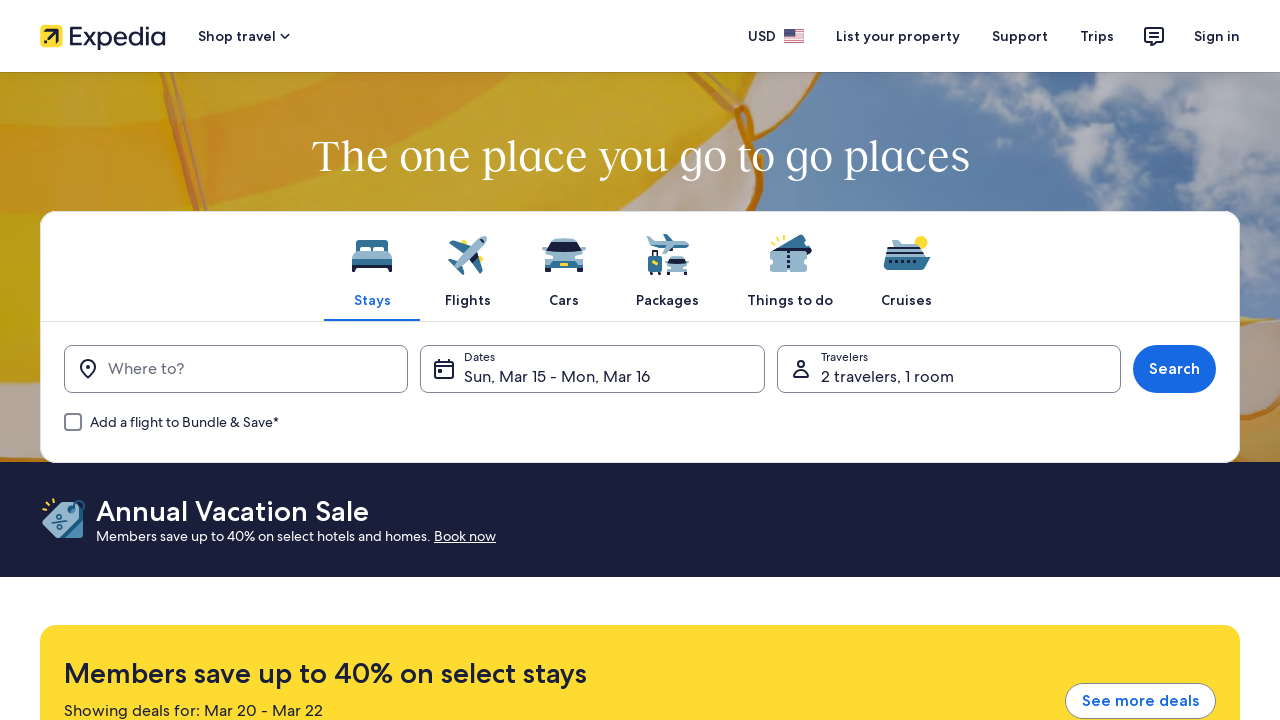

Expedia homepage fully loaded - DOM content ready
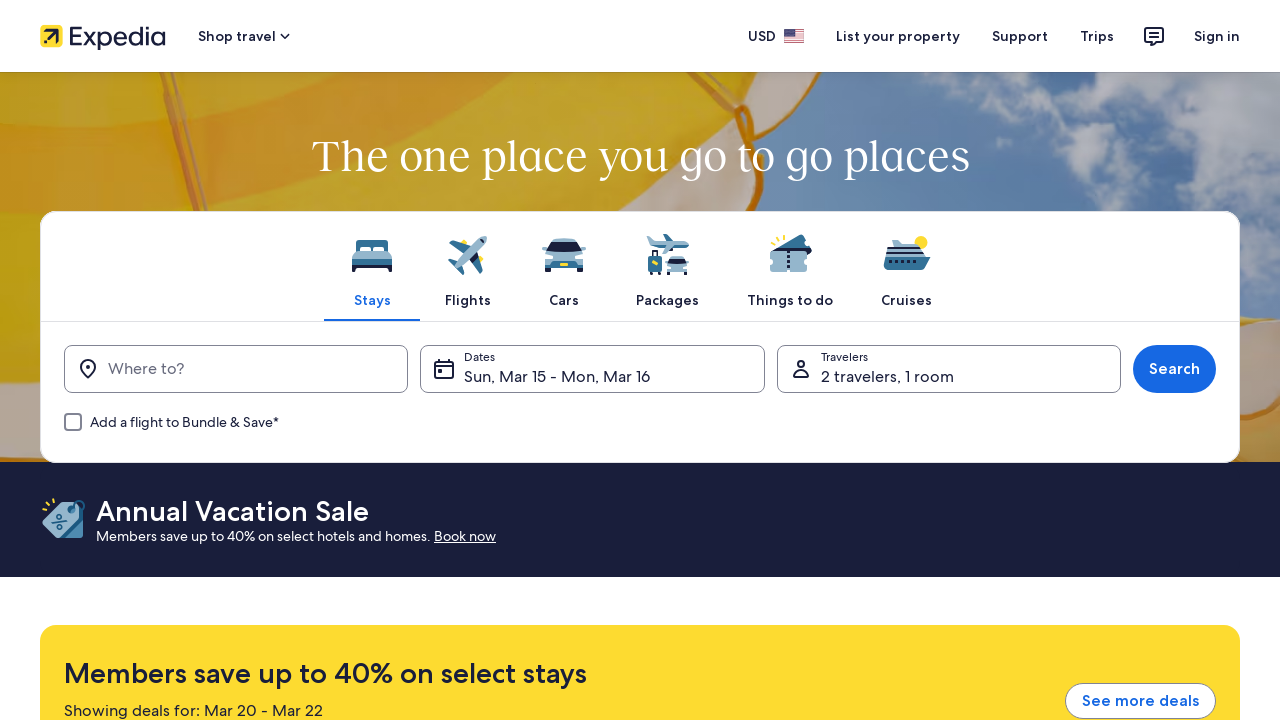

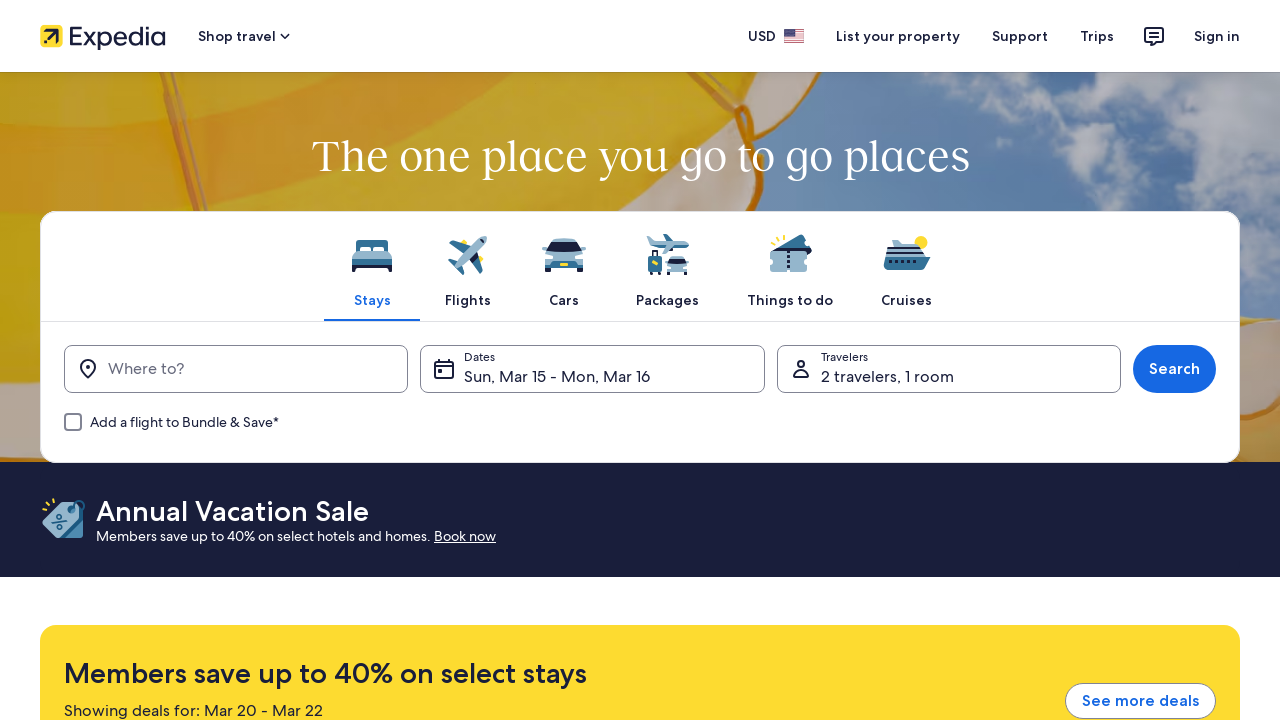